Tests a diary/notes application by clicking on a note, verifying its title and text content, then deleting notes using the trash button and verifying they disappear from the list

Starting URL: http://qa.skillbox.ru/module15/bignotes/#/statistic

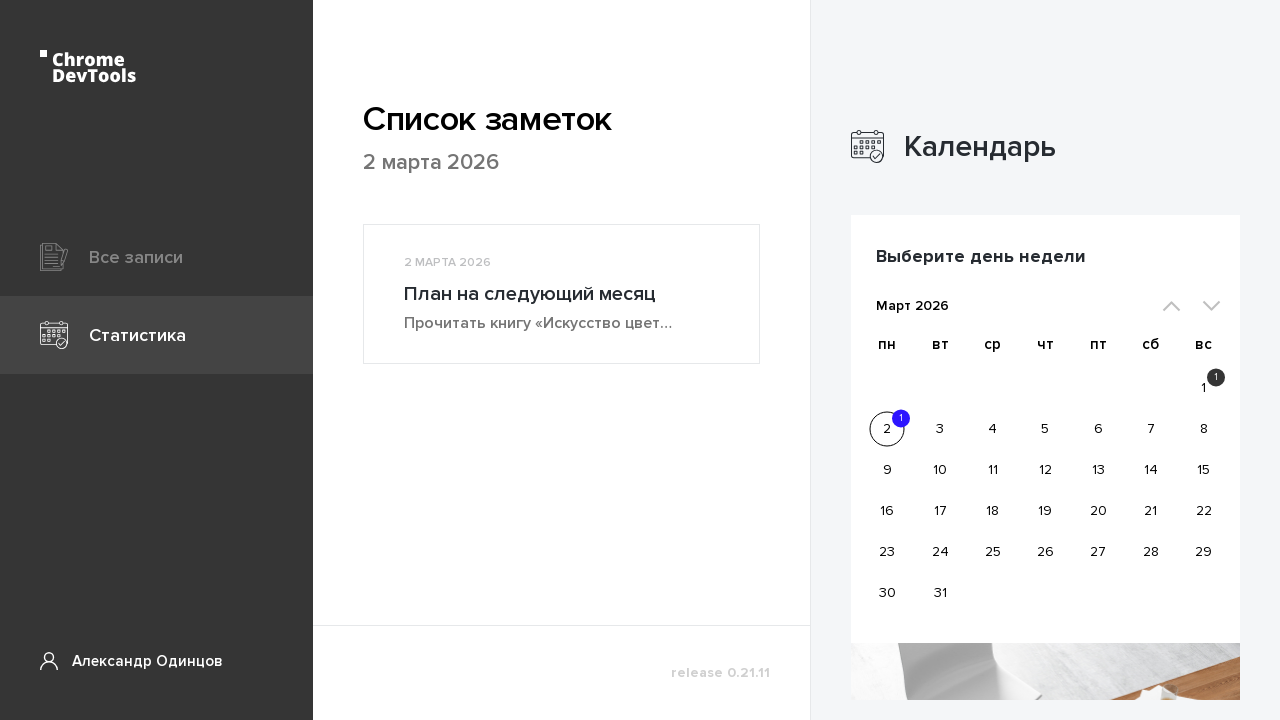

Clicked on a note from the list at (562, 294) on button.articlePreview__link
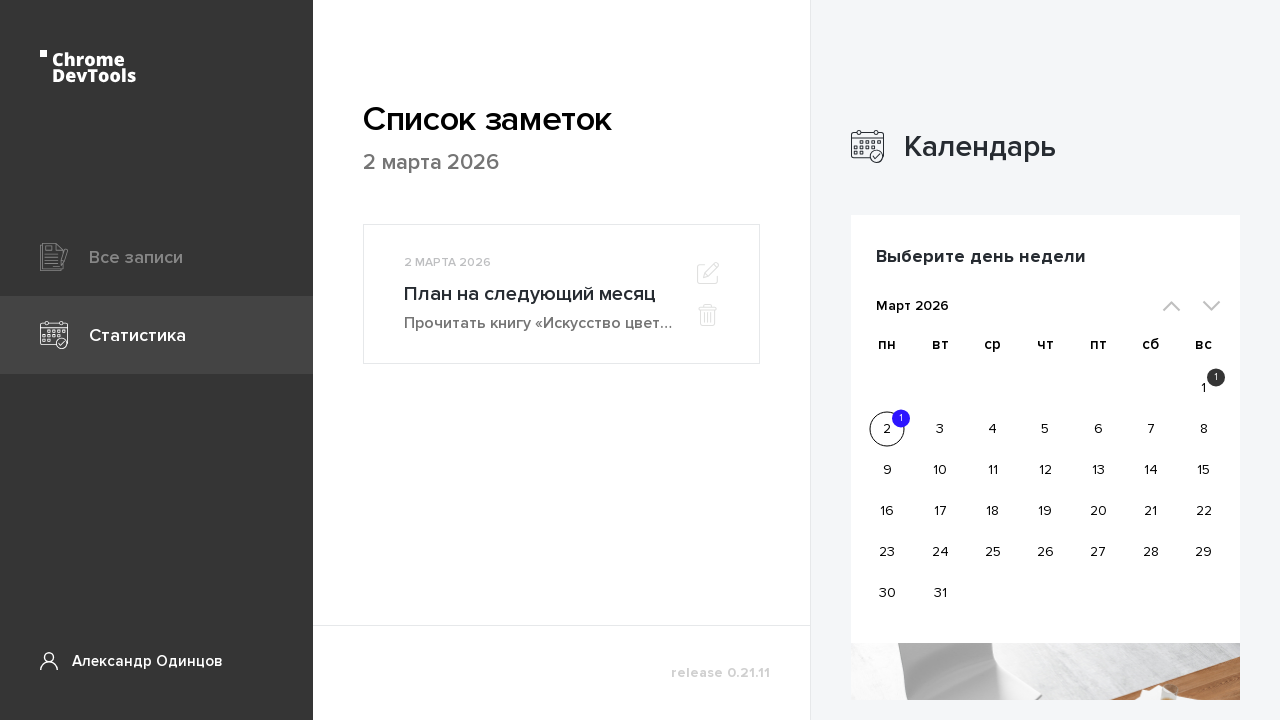

Note content loaded and visible
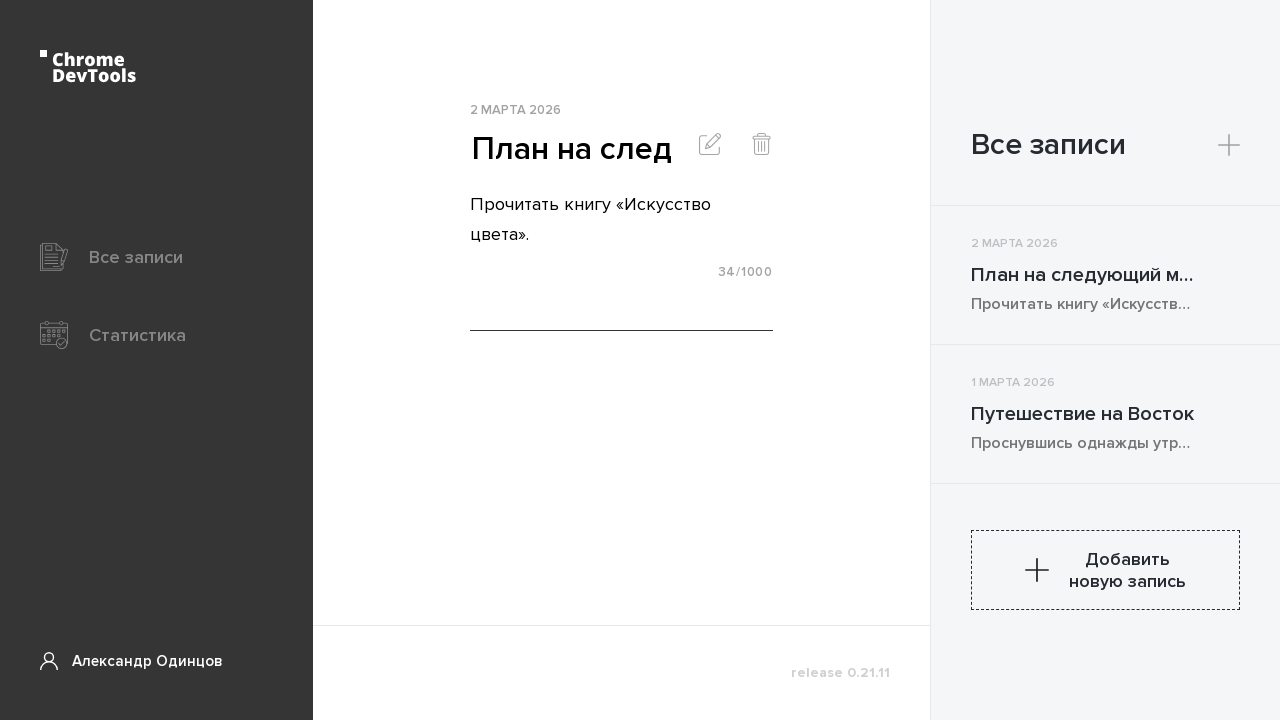

Located note title element
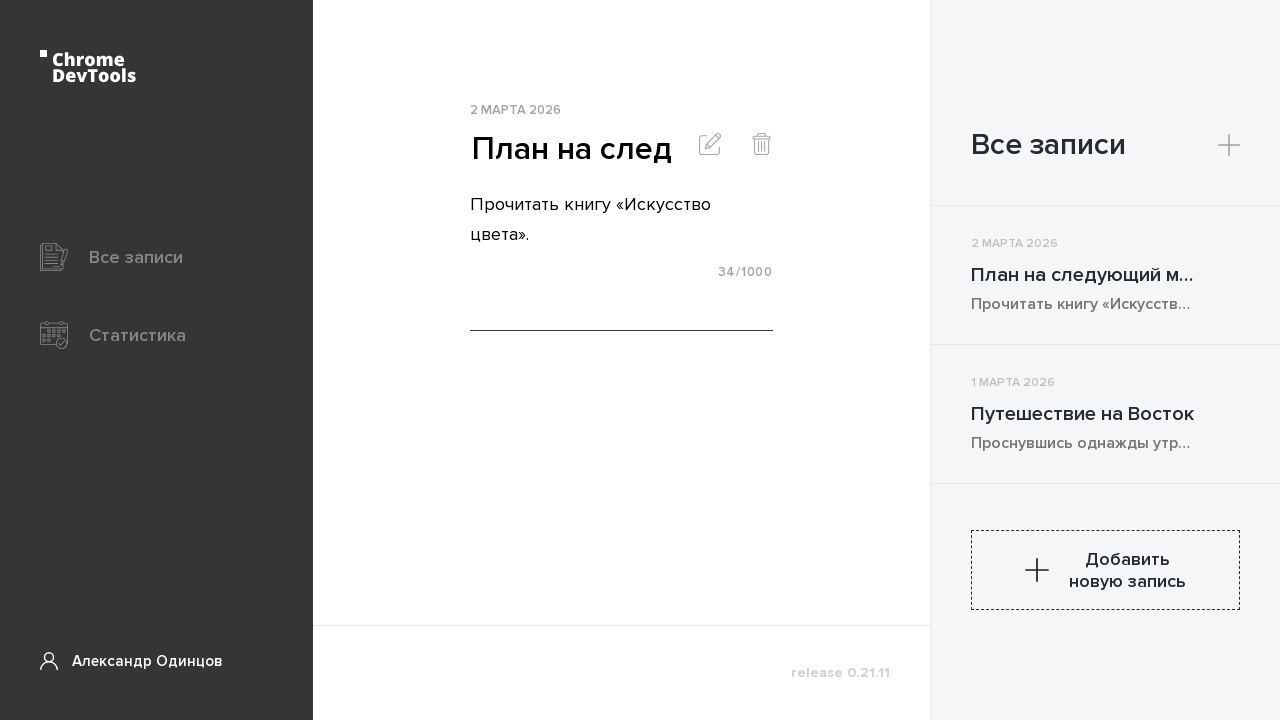

Title element is visible
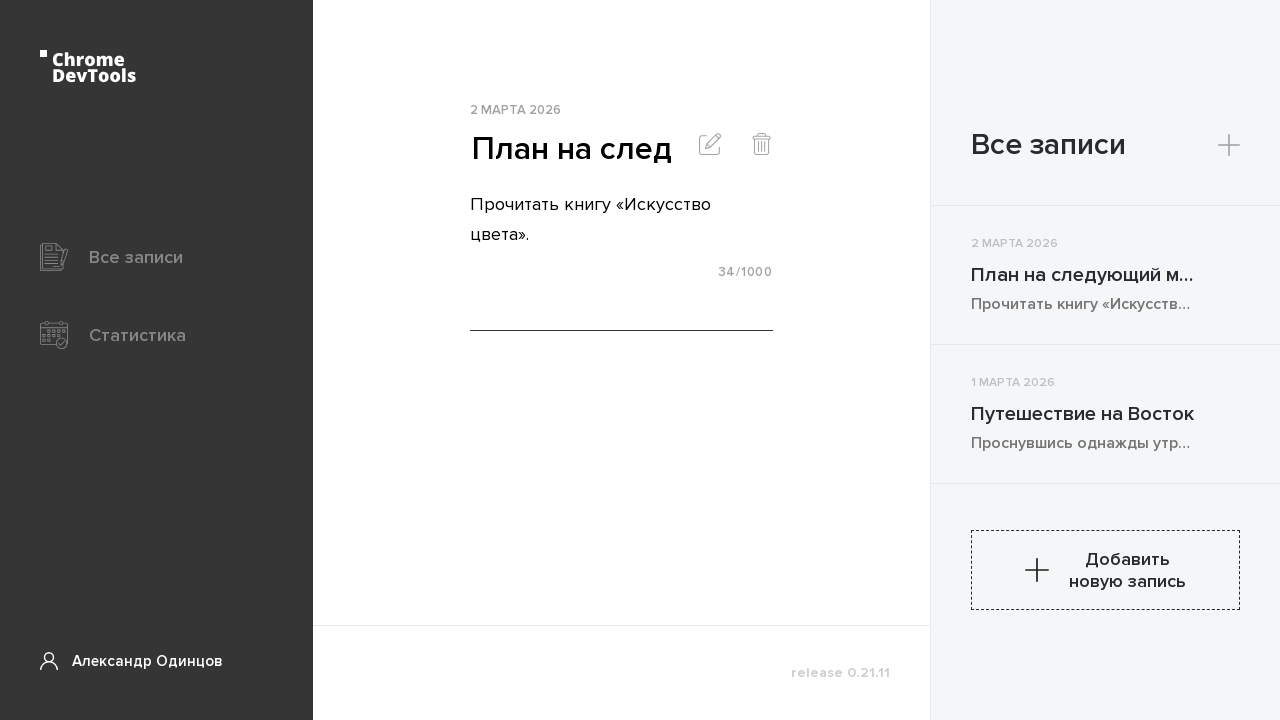

Verified note title is 'План на следующий месяц'
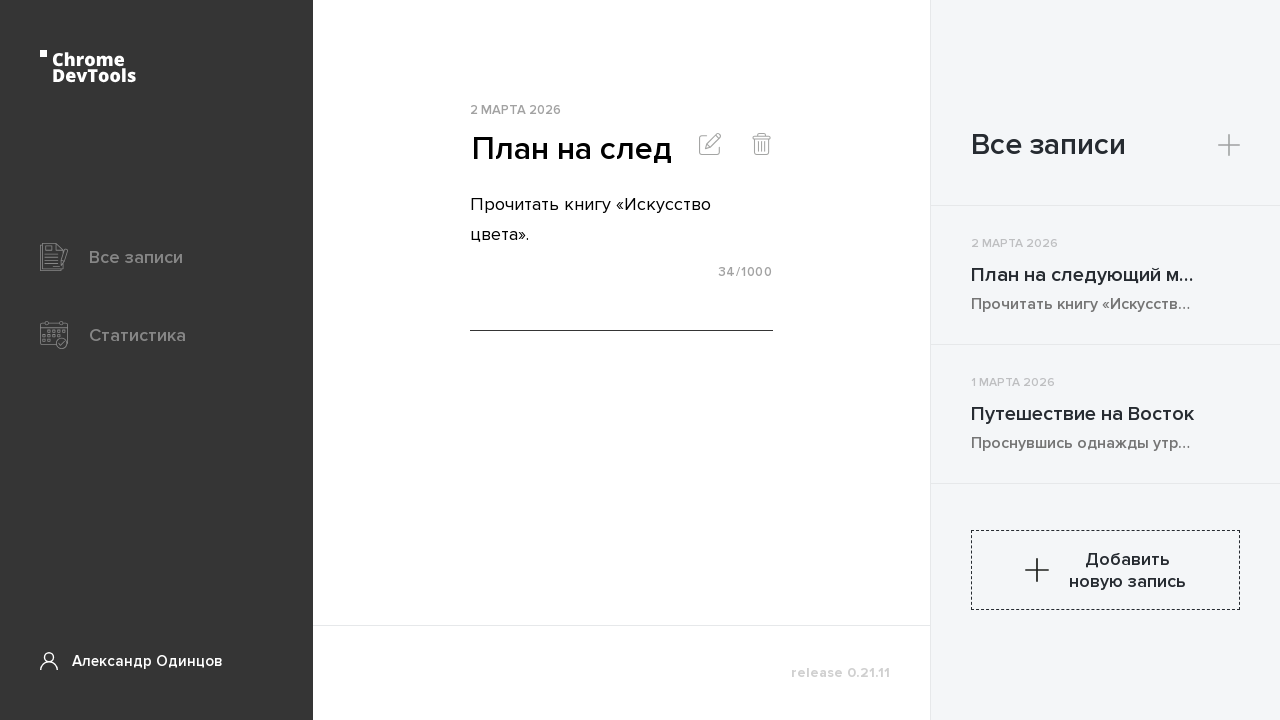

Located note text element
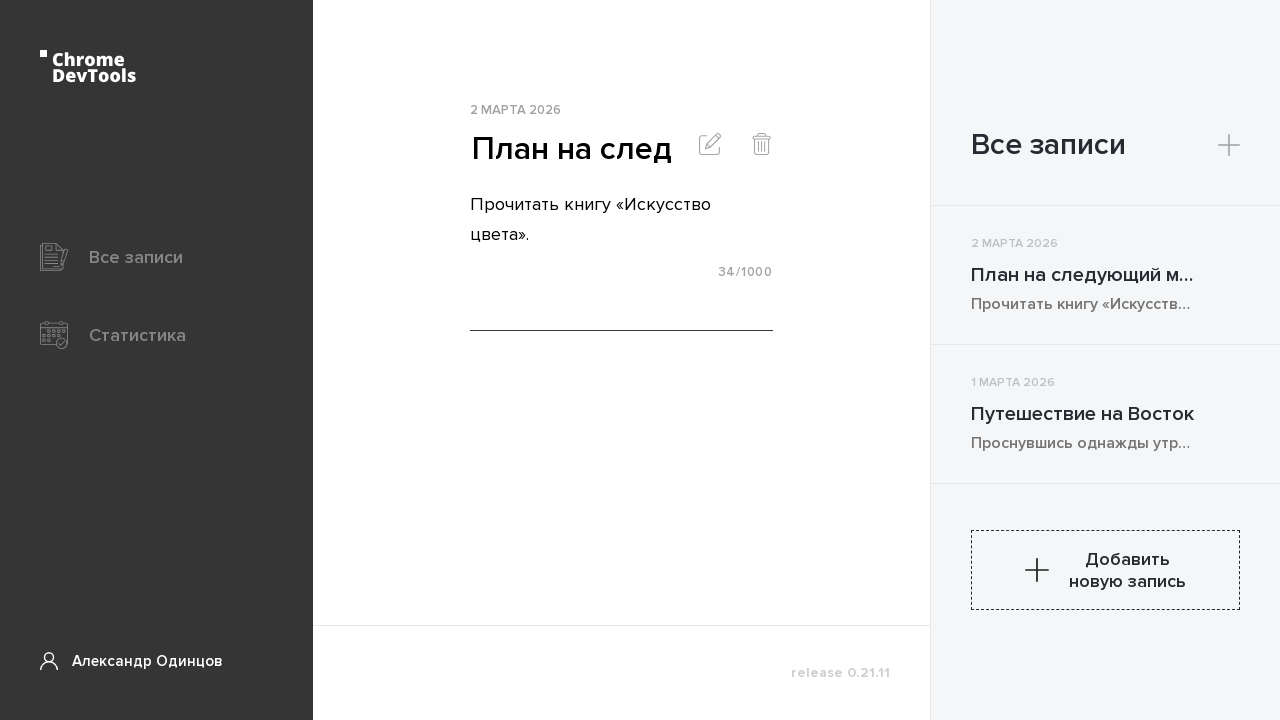

Text element is visible
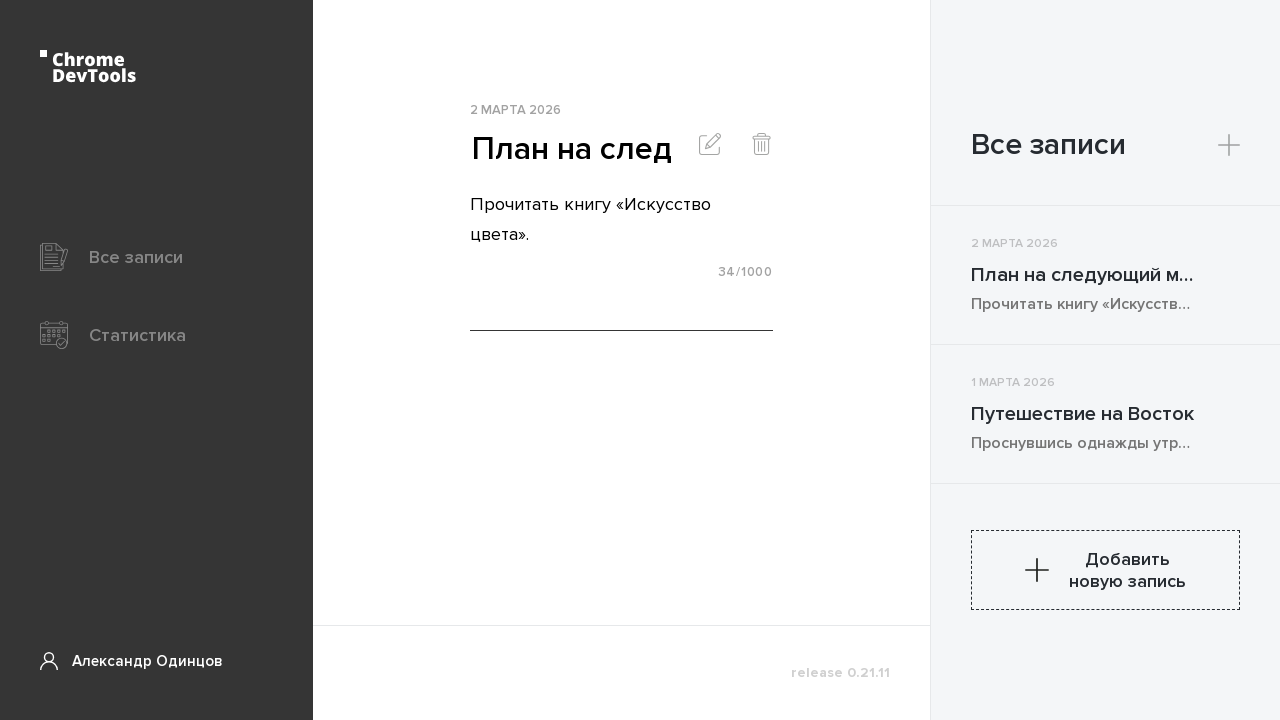

Verified note text is 'Прочитать книгу «Искусство цвета».'
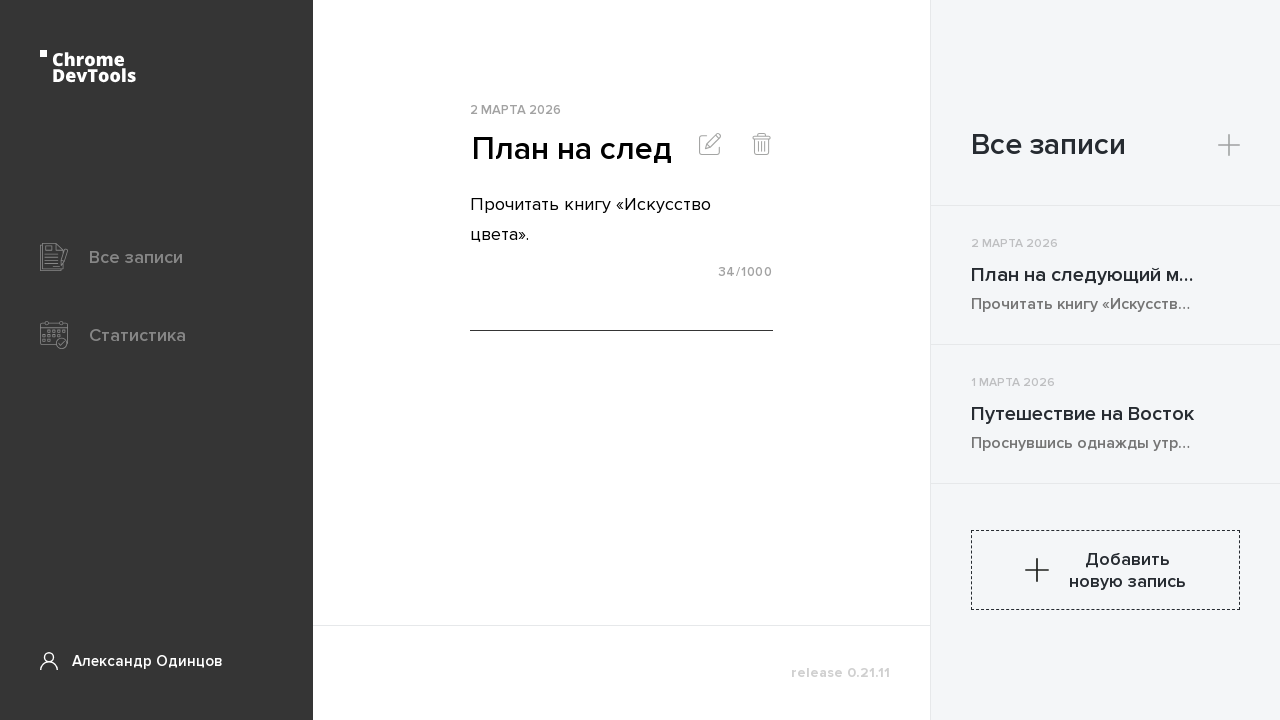

Clicked trash button to delete first note at (762, 146) on div.pageArticle__contentHeader > div.pageArticle__buttons > button:nth-of-type(2
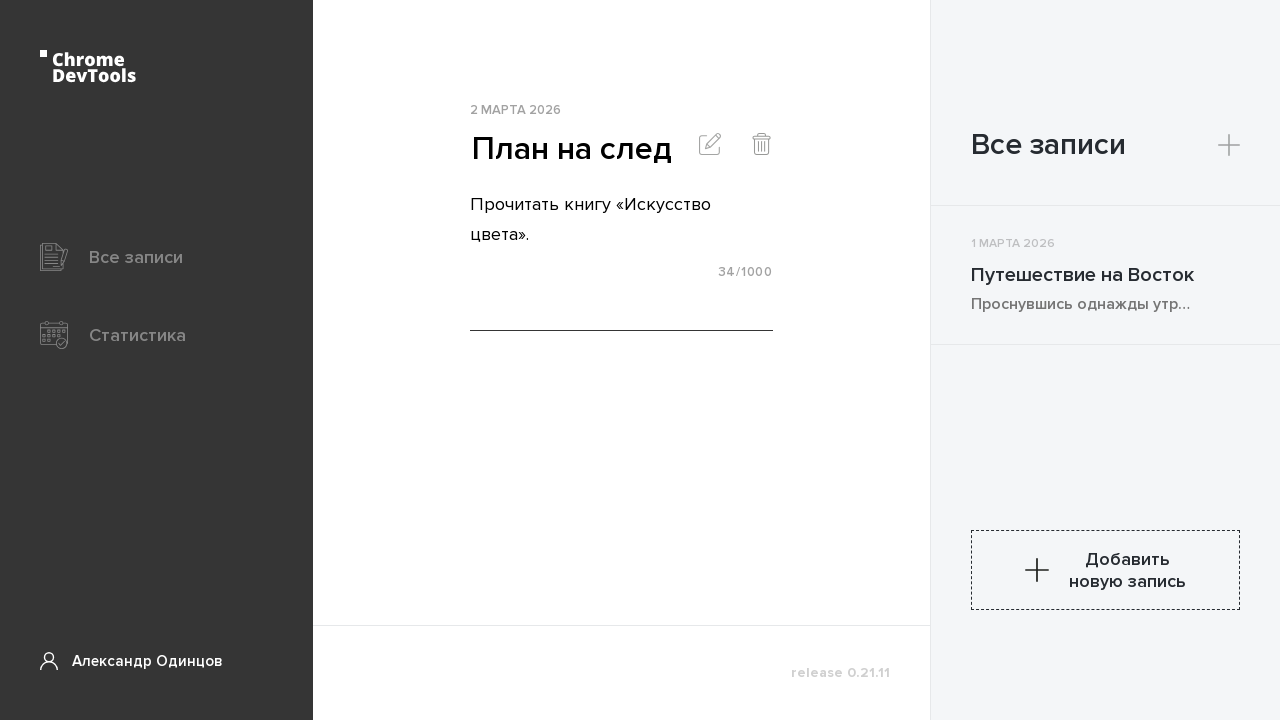

Selected the first note in the All notes section at (1106, 275) on div.pageArticle__sidebarList.vb.vb-invisible > div.vb-content > div > button
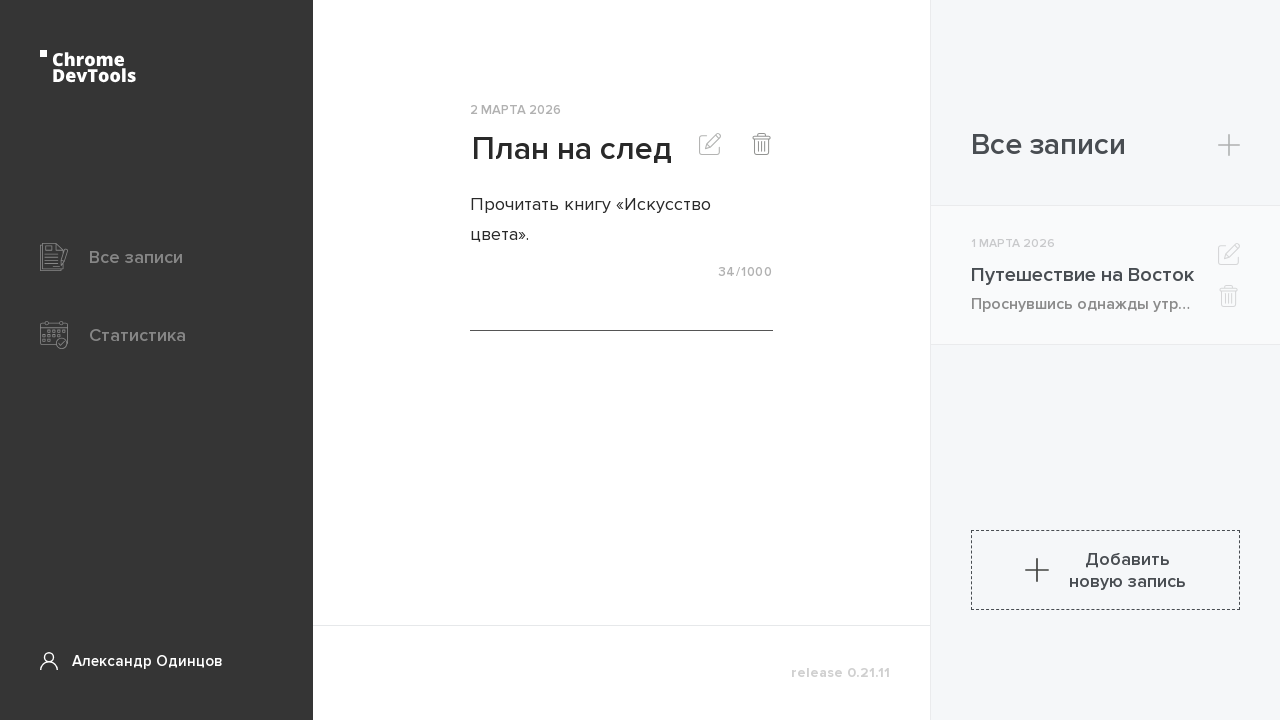

Clicked trash button to delete second note at (762, 146) on div.pageArticle__contentHeader > div.pageArticle__buttons > button:nth-of-type(2
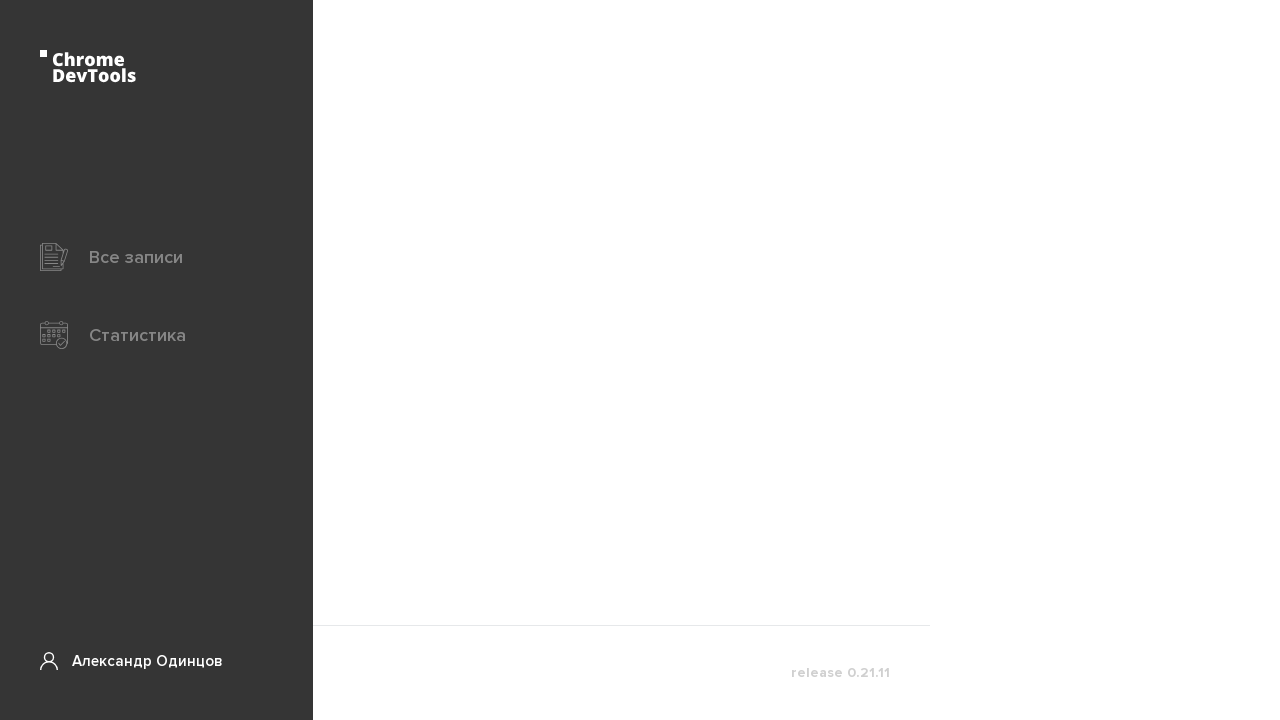

Verified note list content disappeared after deletion
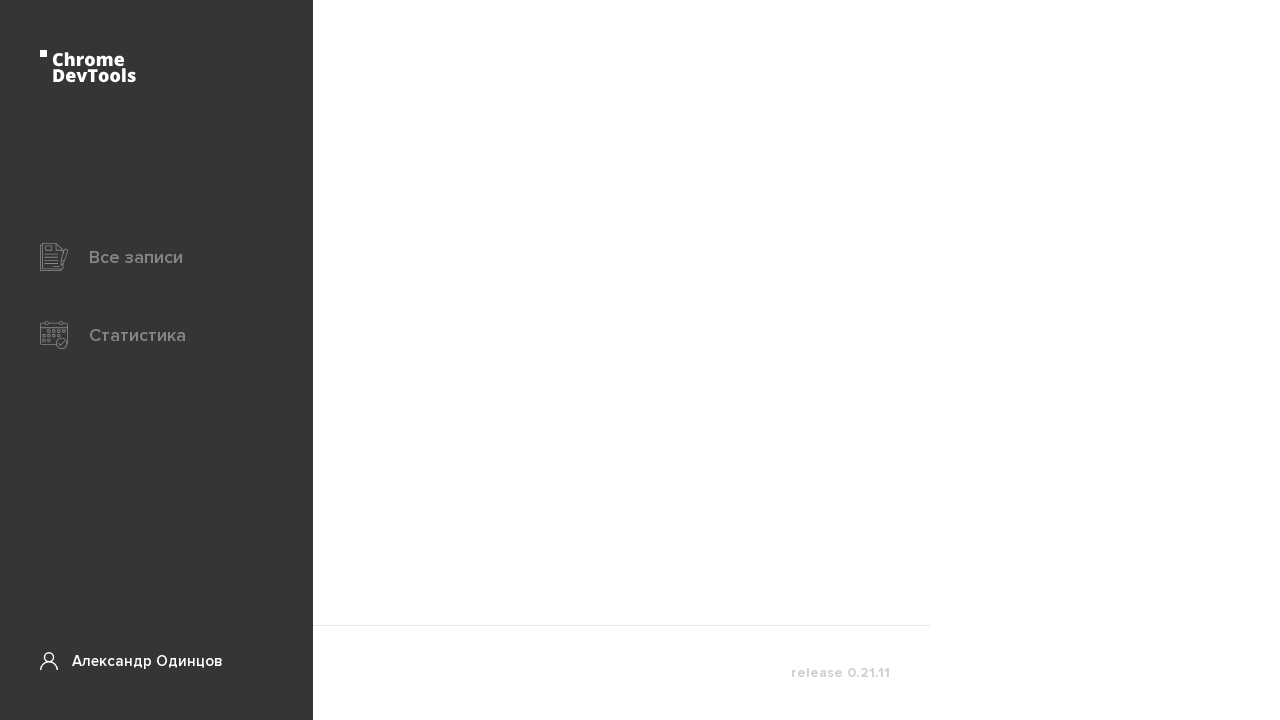

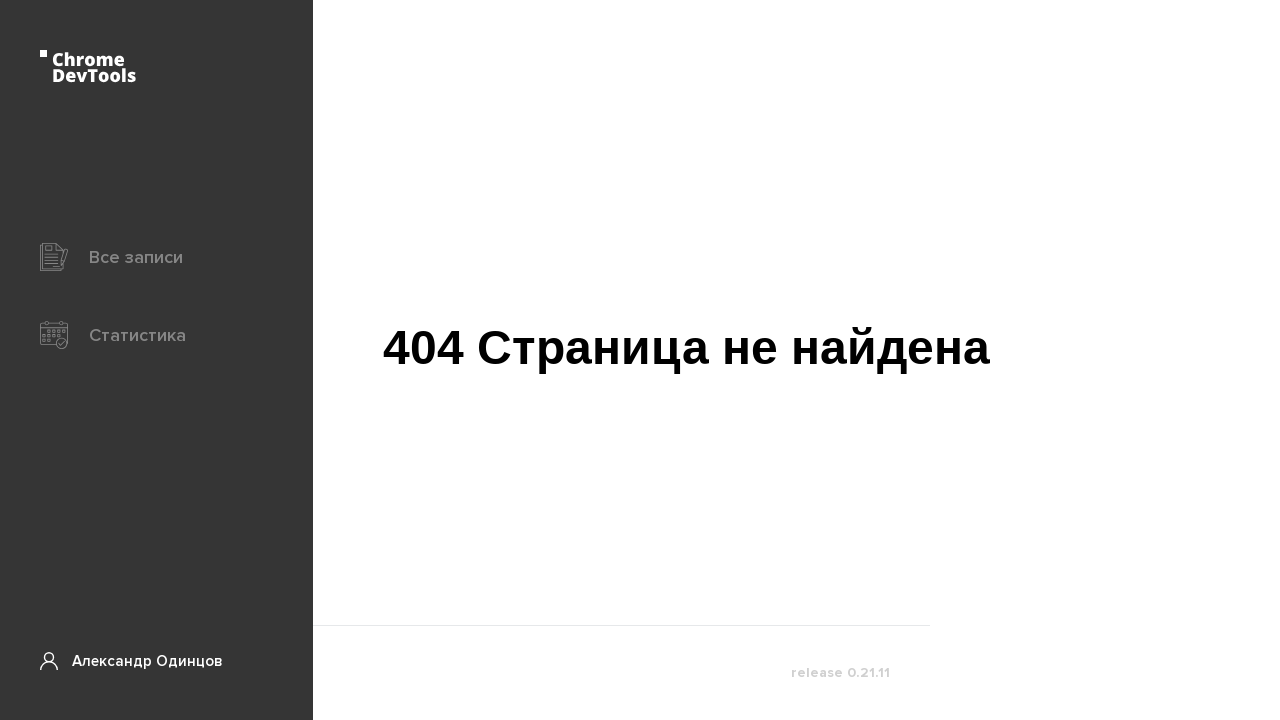